Tests that the text input field is cleared after adding a todo item

Starting URL: https://demo.playwright.dev/todomvc

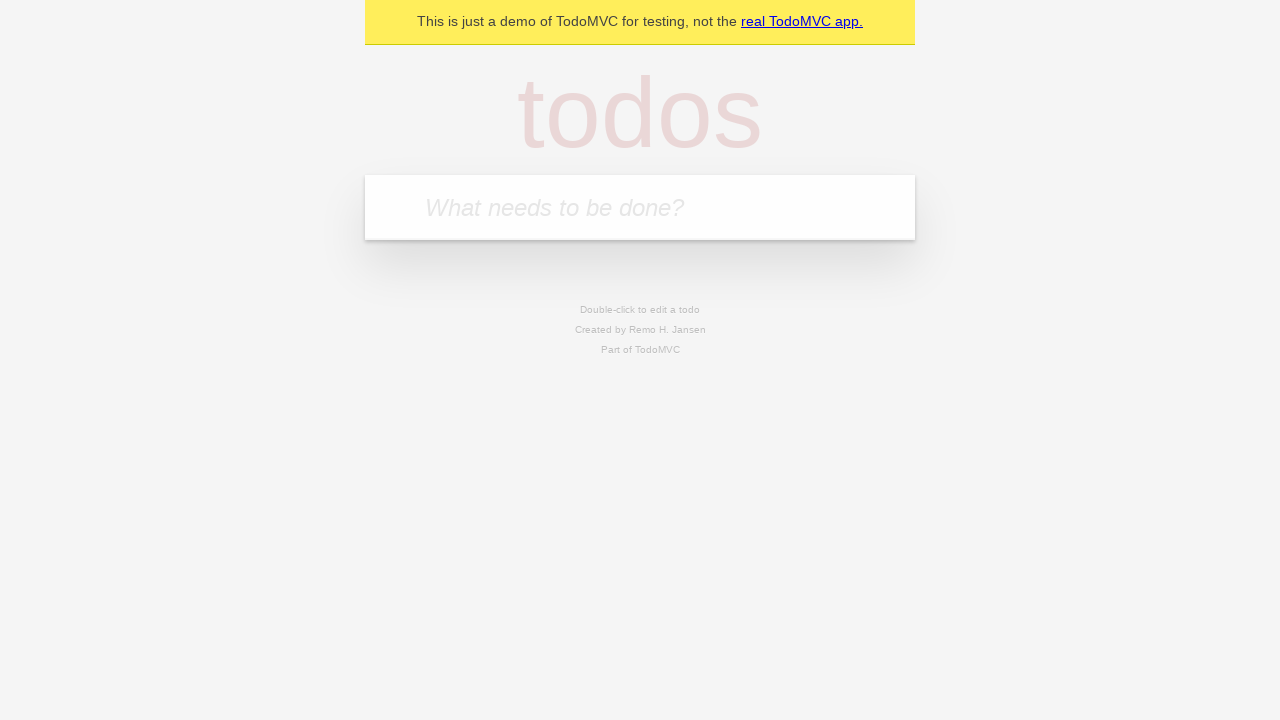

Located new todo input field with placeholder 'What needs to be done?'
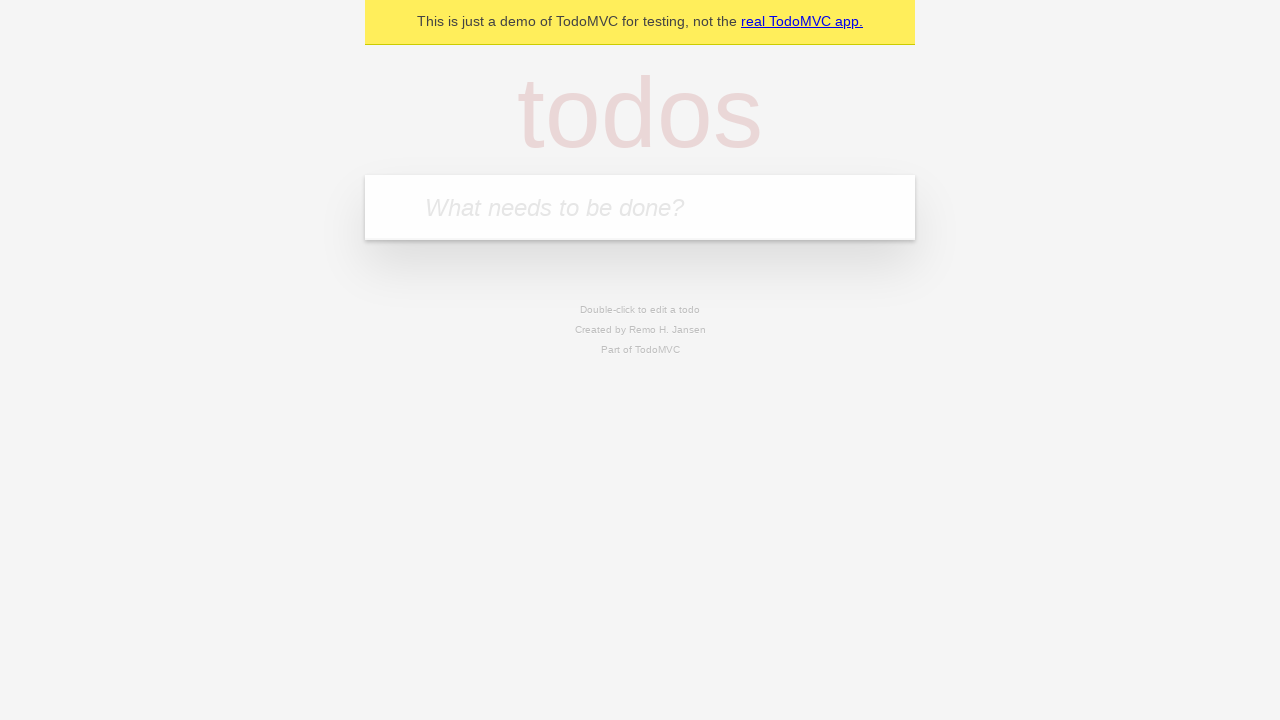

Filled input field with 'buy some cheese' on internal:attr=[placeholder="What needs to be done?"i]
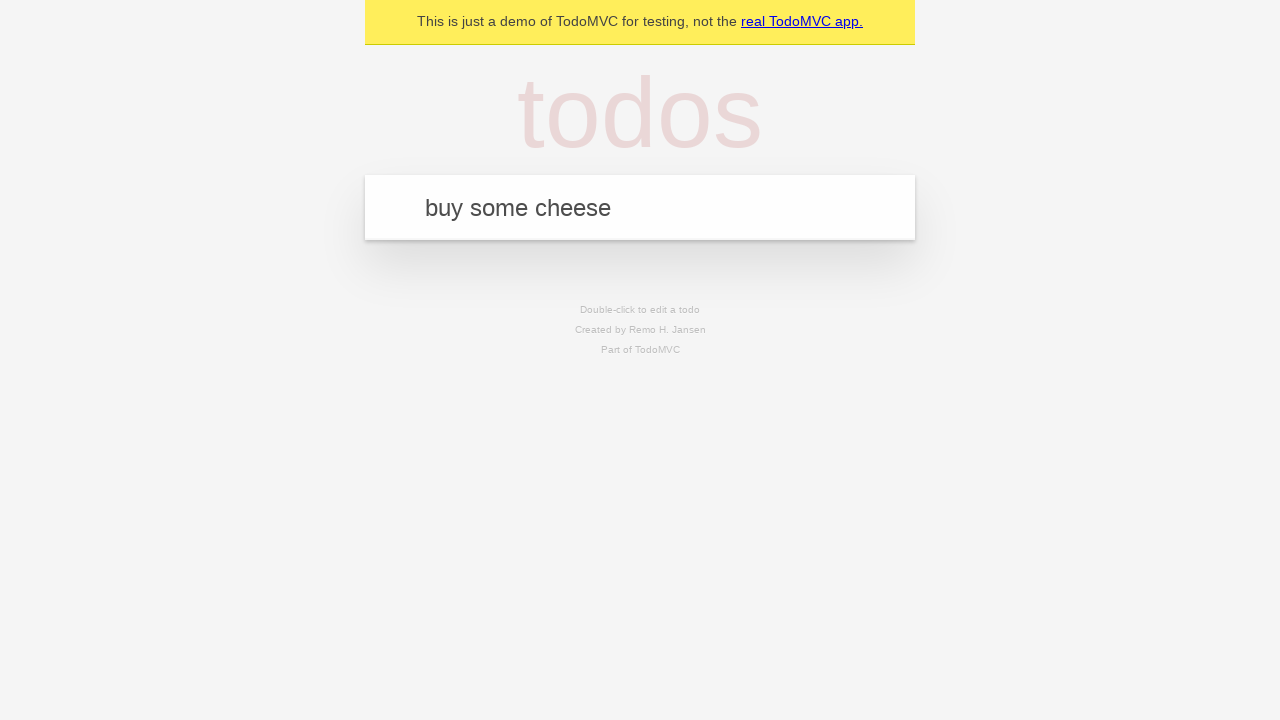

Pressed Enter to add todo item on internal:attr=[placeholder="What needs to be done?"i]
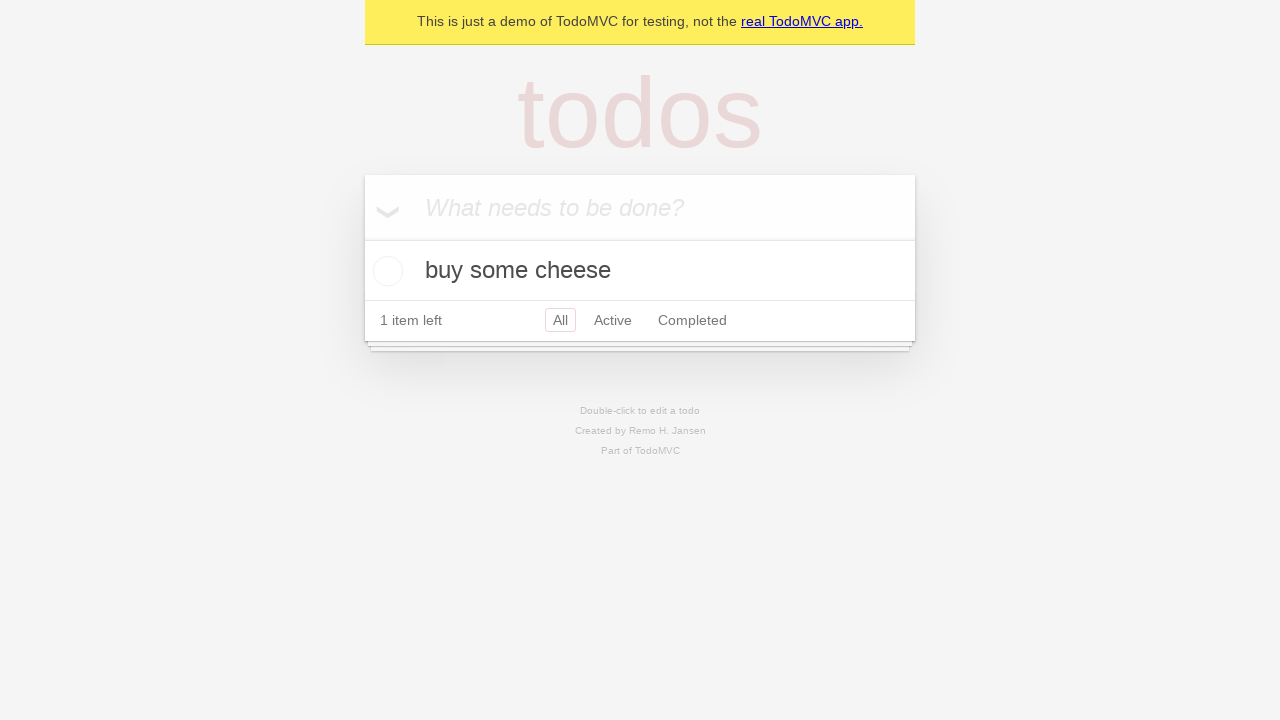

Todo item appeared in the list
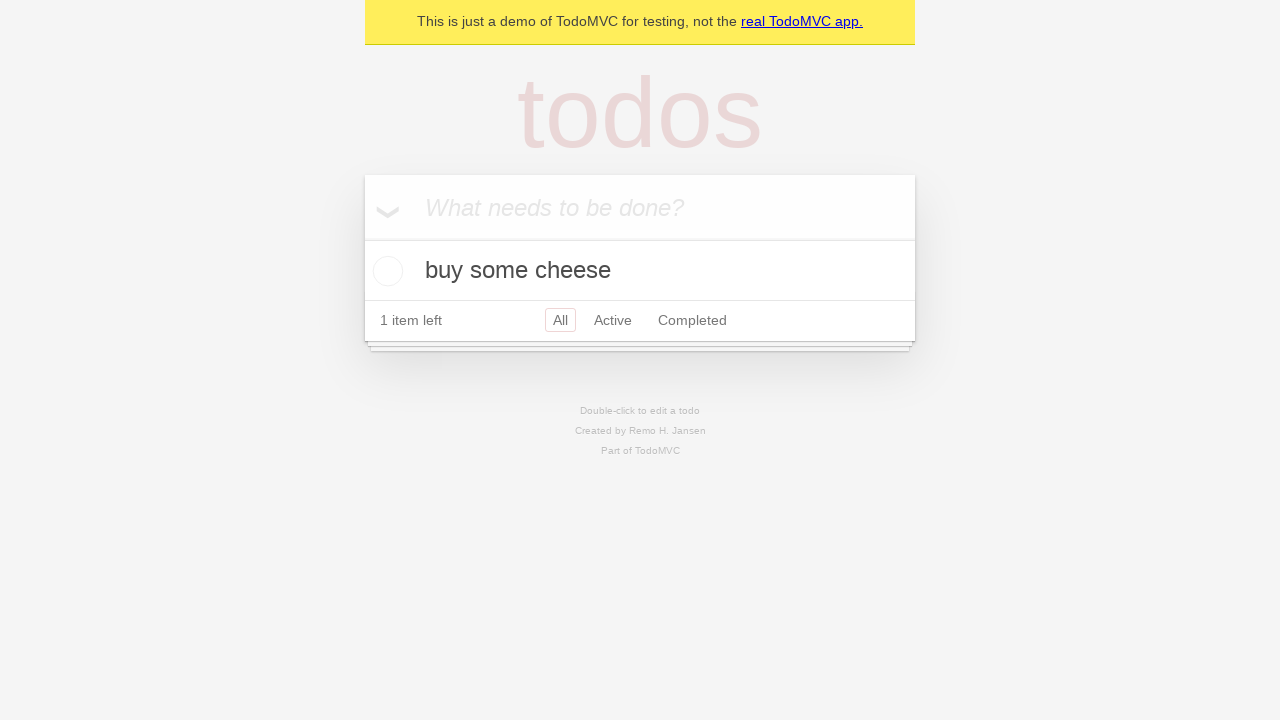

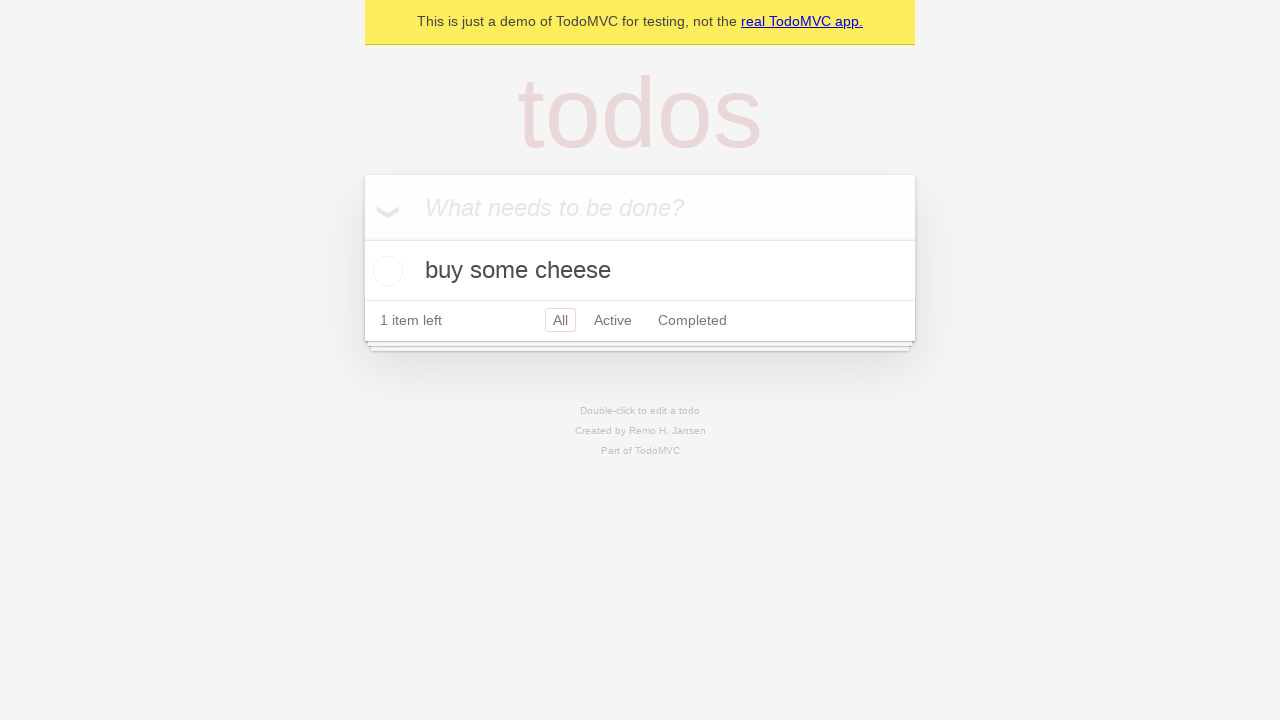